Tests load delay handling by navigating to home page, then back to load delay page, and clicking a button that appears after a delay

Starting URL: http://www.uitestingplayground.com/loaddelay

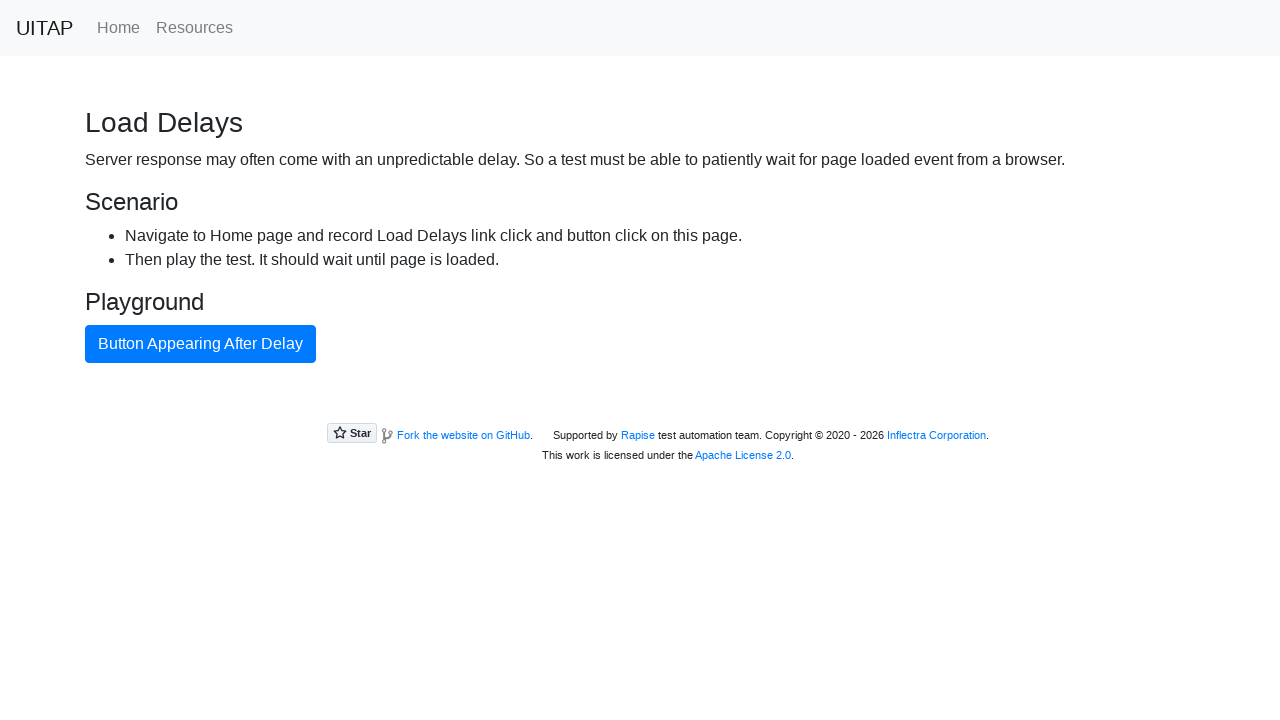

Clicked home page link at (118, 28) on .nav-link[href='/home']
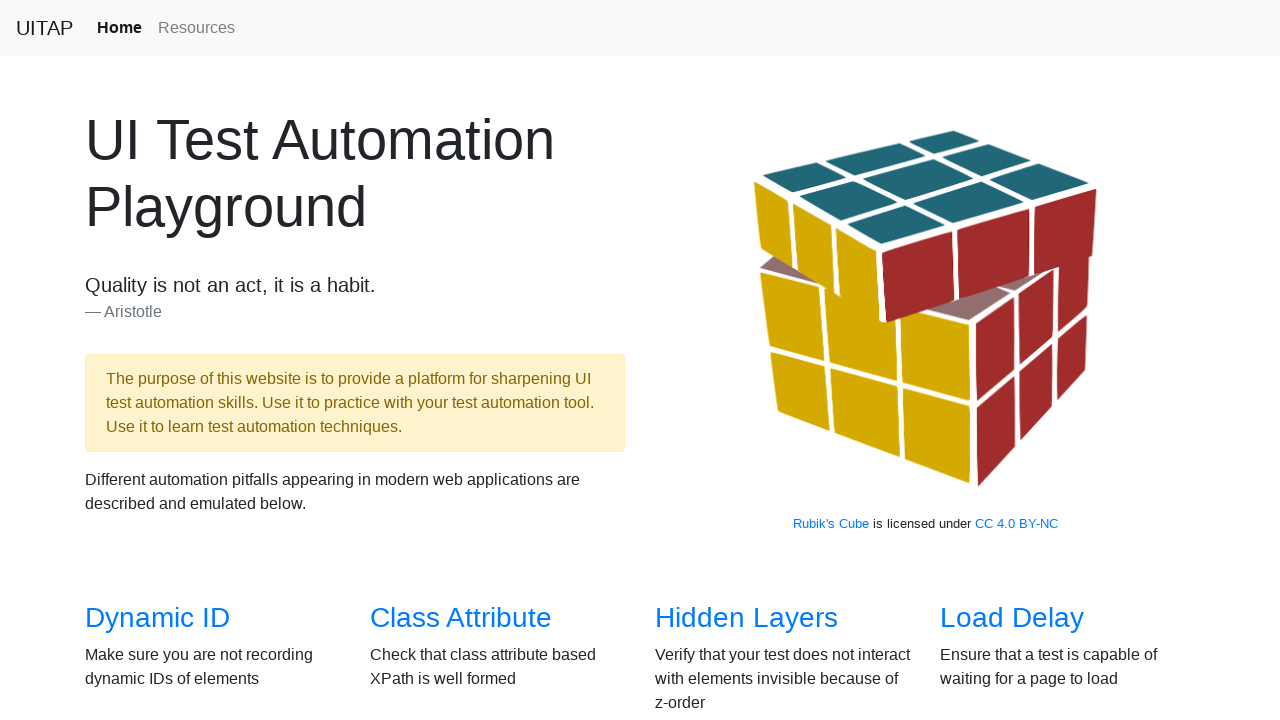

Clicked load delay page link at (1012, 618) on a[href='/loaddelay']
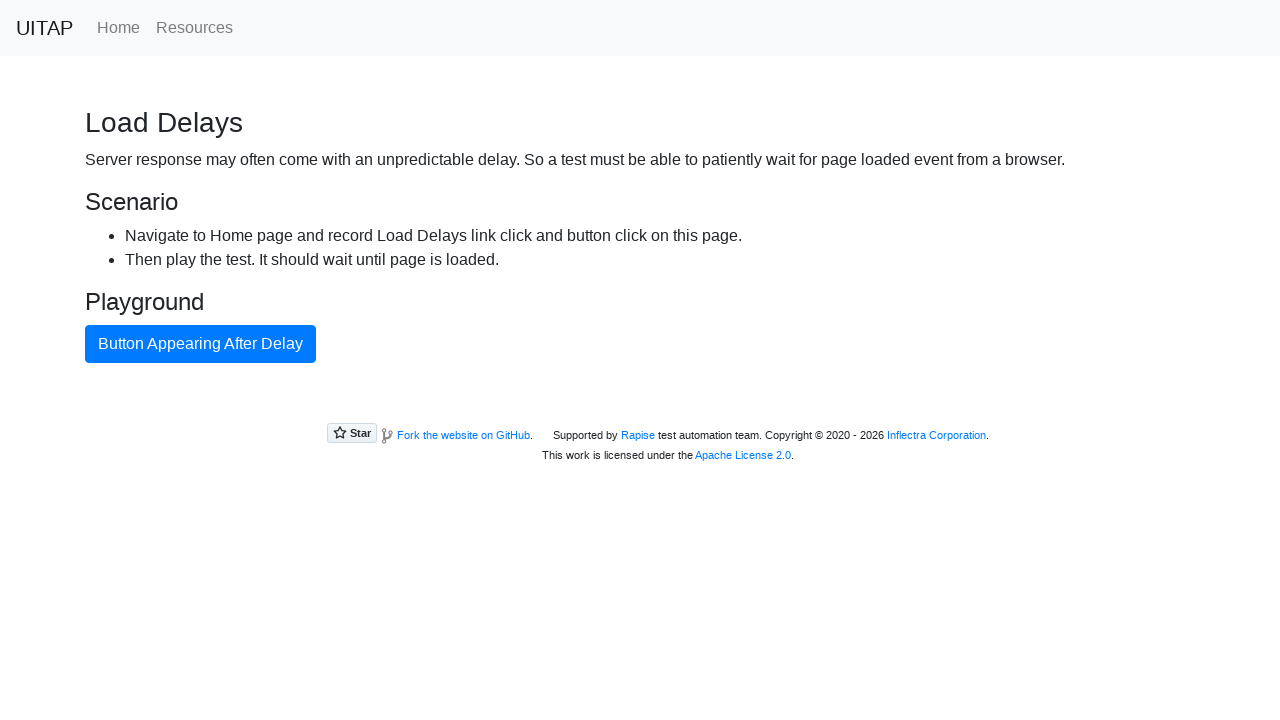

Button appeared after load delay
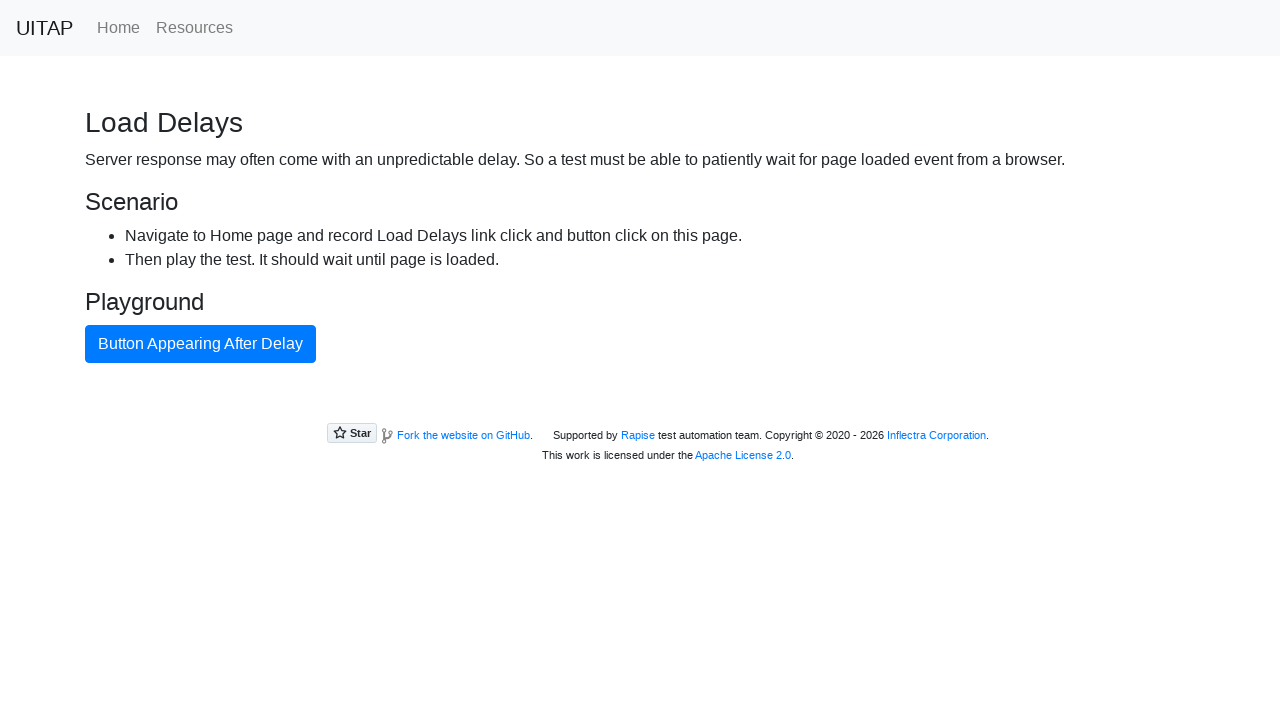

Clicked button that appeared after delay at (200, 344) on .btn-primary
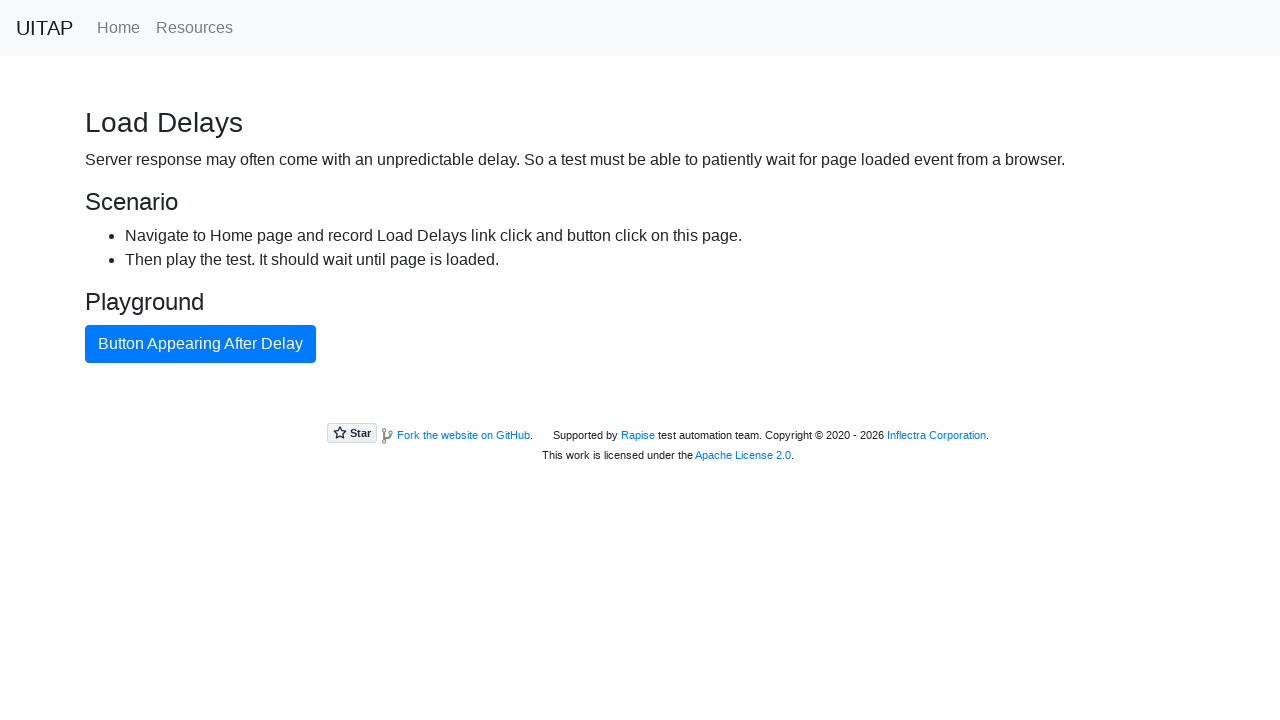

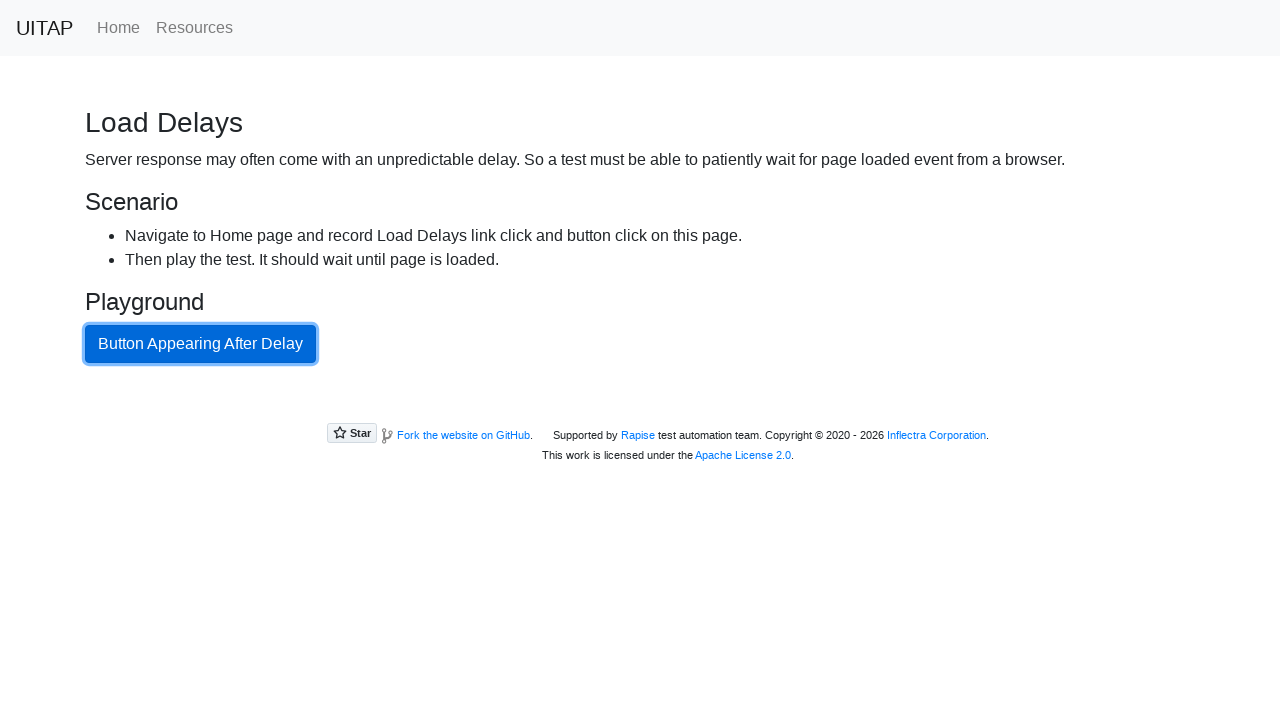